Navigates to the registration page by clicking the Register link

Starting URL: https://parabank.parasoft.com/parabank/

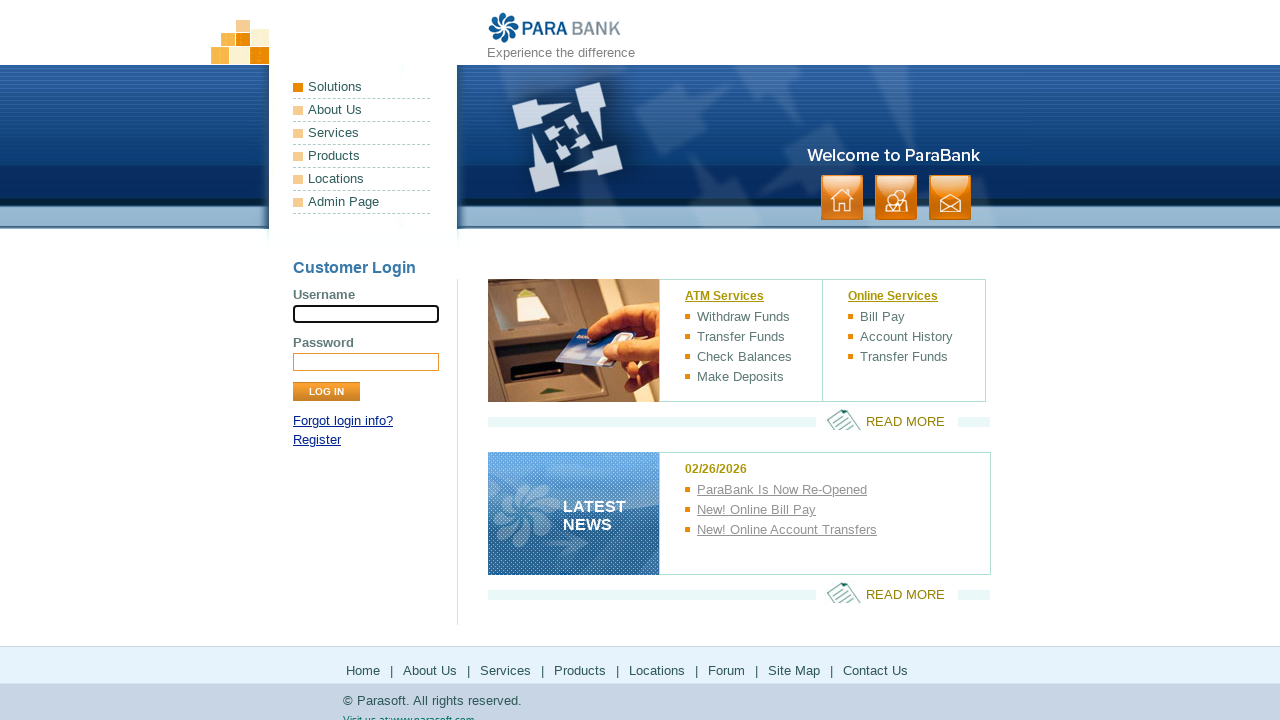

Clicked Register link to navigate to registration page at (317, 440) on text=Register
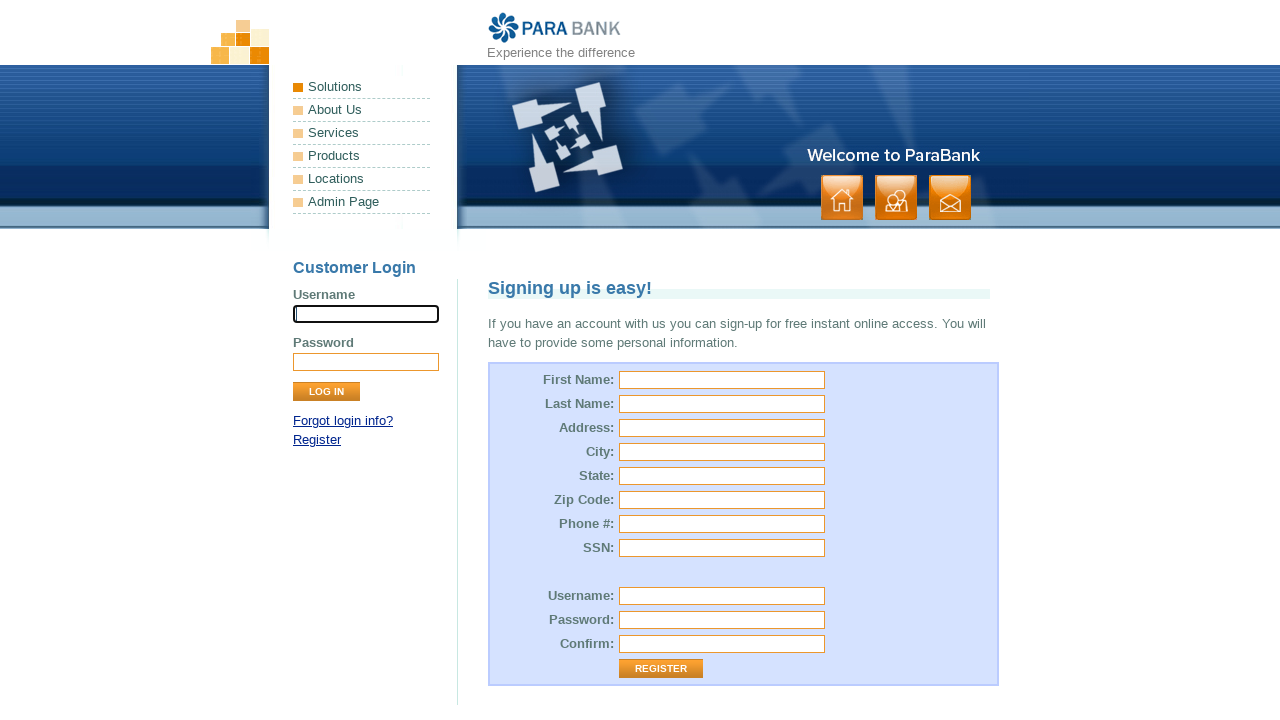

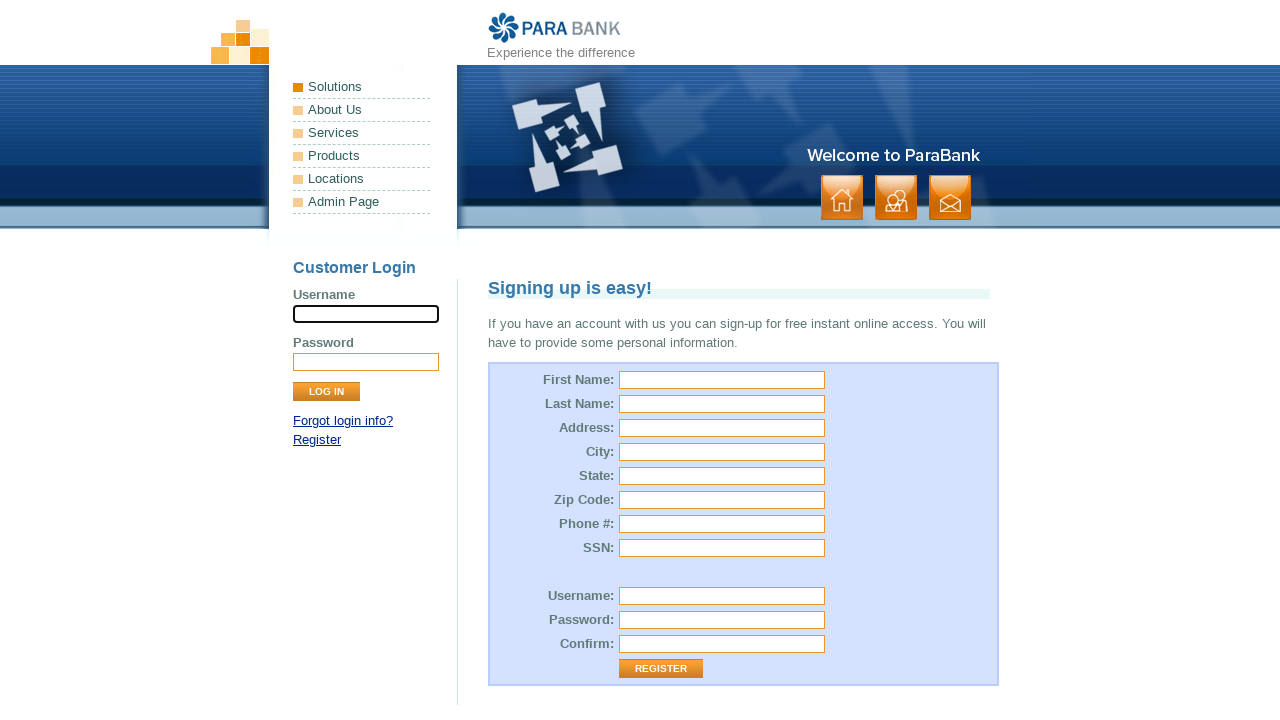